Navigates to the Python.org homepage and verifies that the events widget with event times and names is displayed

Starting URL: https://www.python.org/

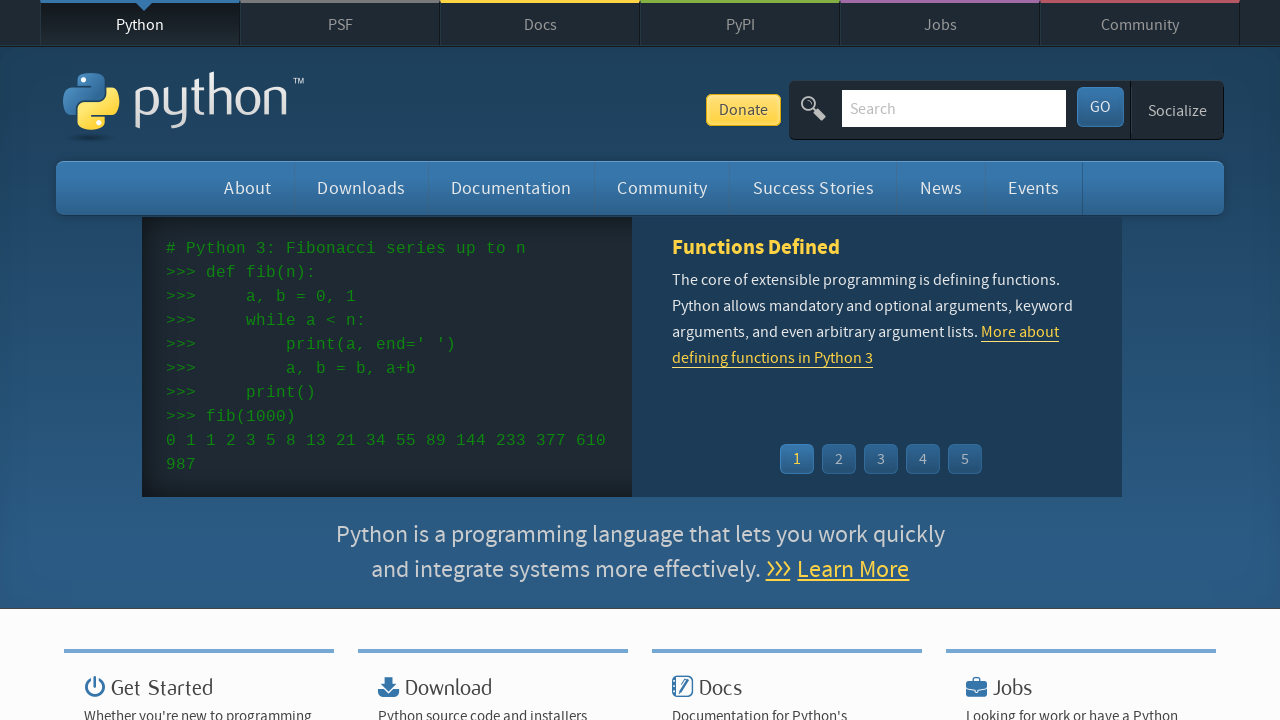

Navigated to Python.org homepage
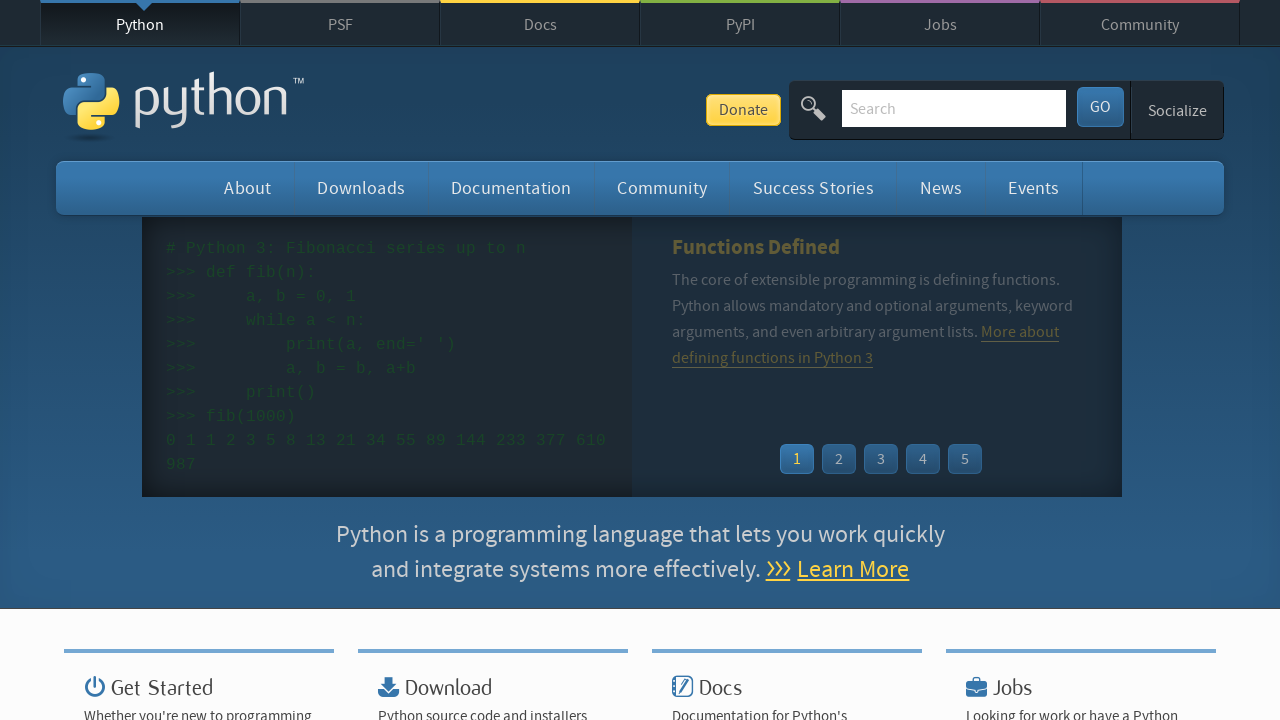

Events widget time elements loaded
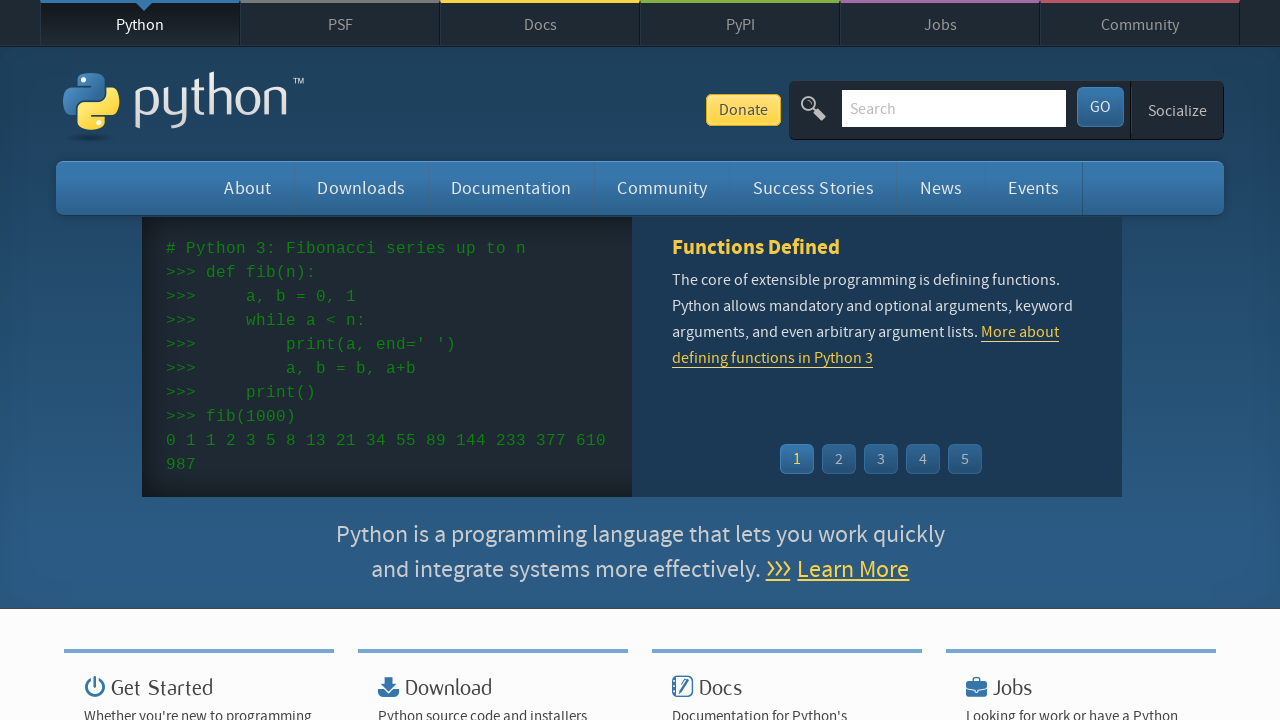

Events widget event links loaded
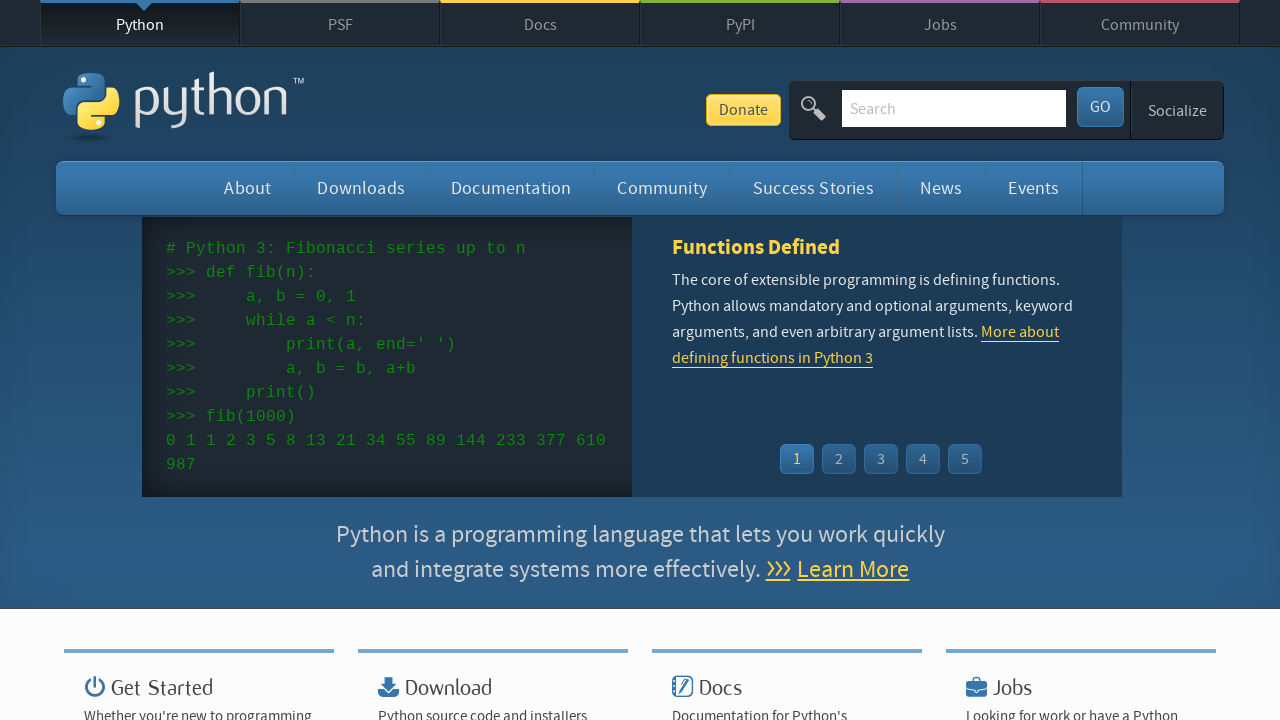

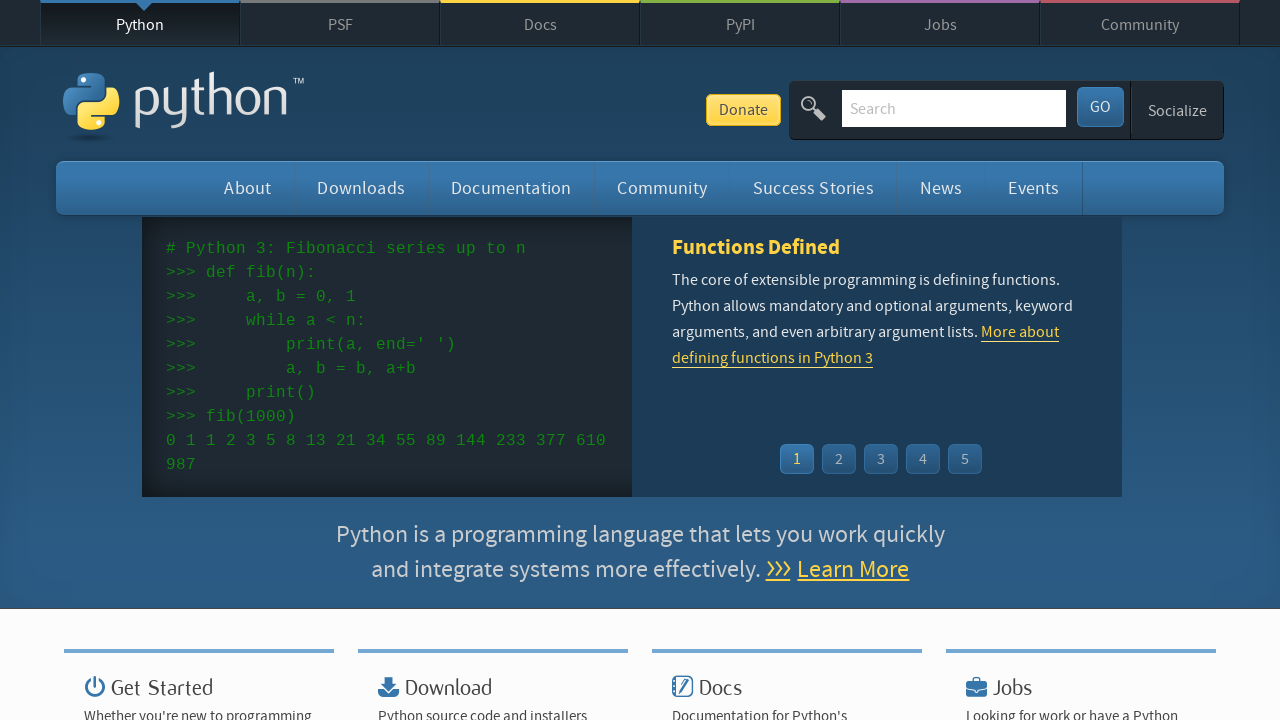